Tests clicking the Elements card after scrolling the page using JavaScript

Starting URL: https://demoqa.com

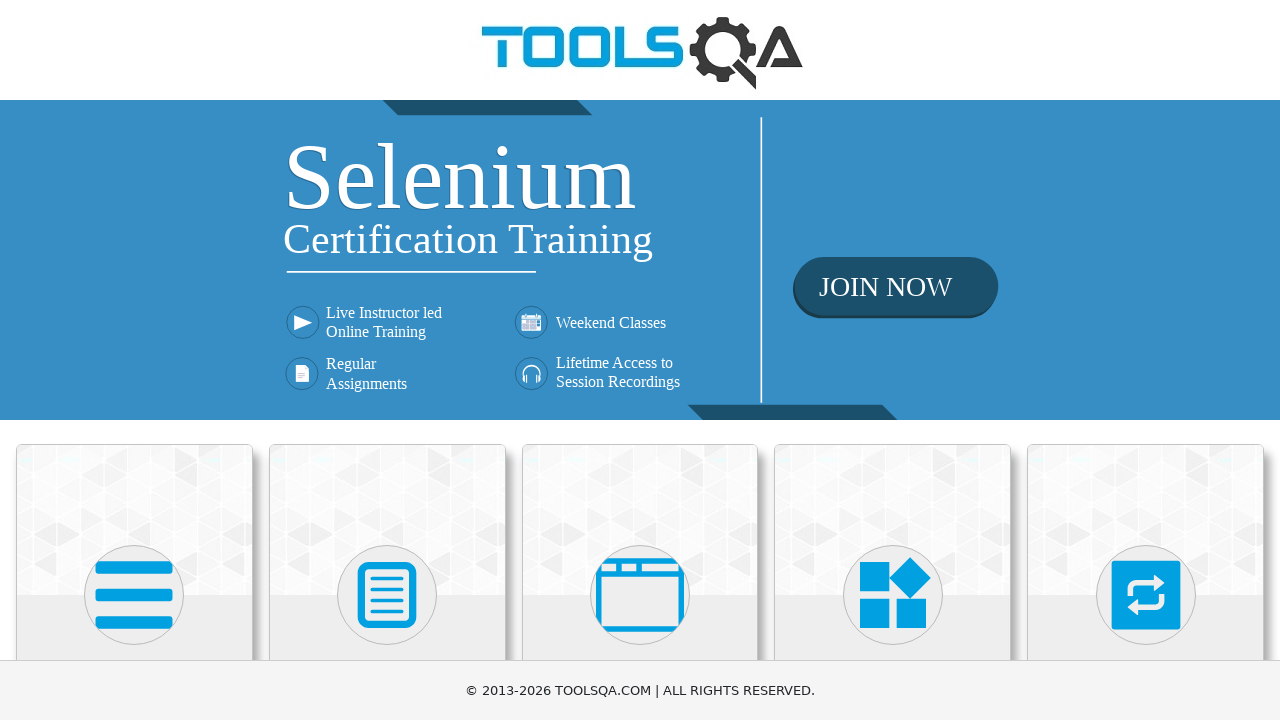

Scrolled page down 100 pixels using JavaScript
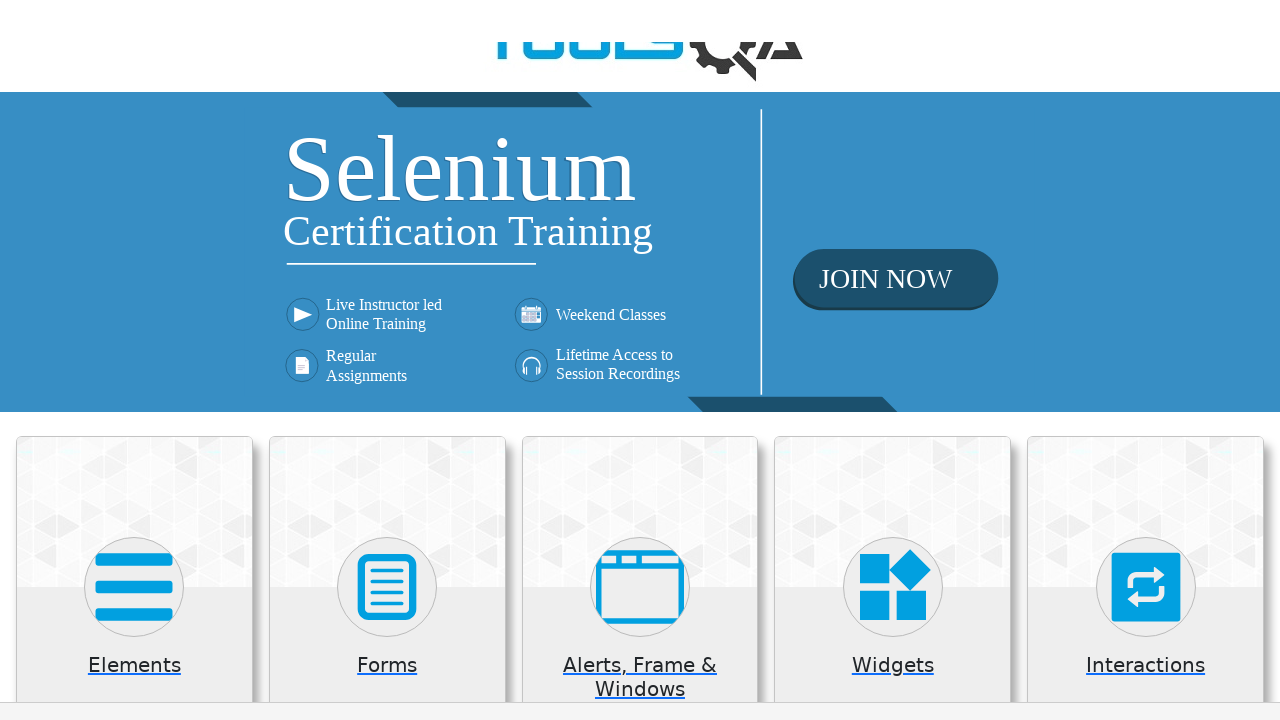

Clicked on the Elements card at (134, 520) on div.card:has-text('Elements')
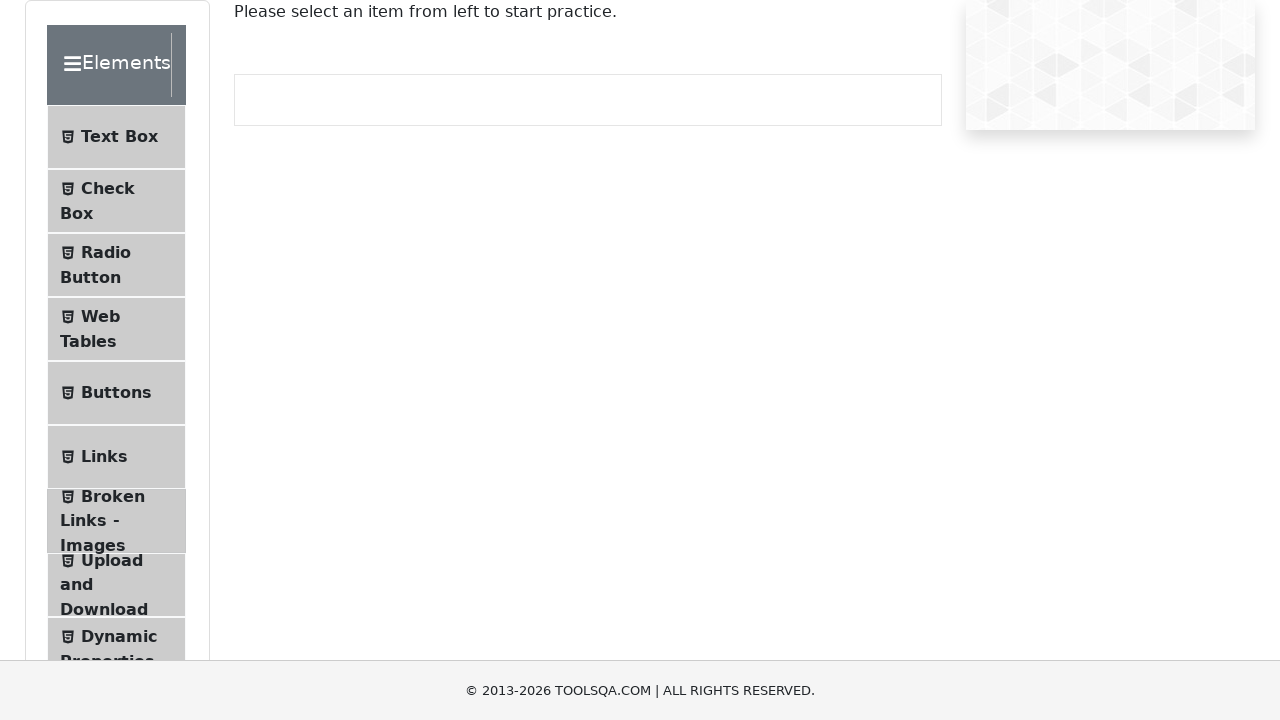

Verified Elements page header is displayed
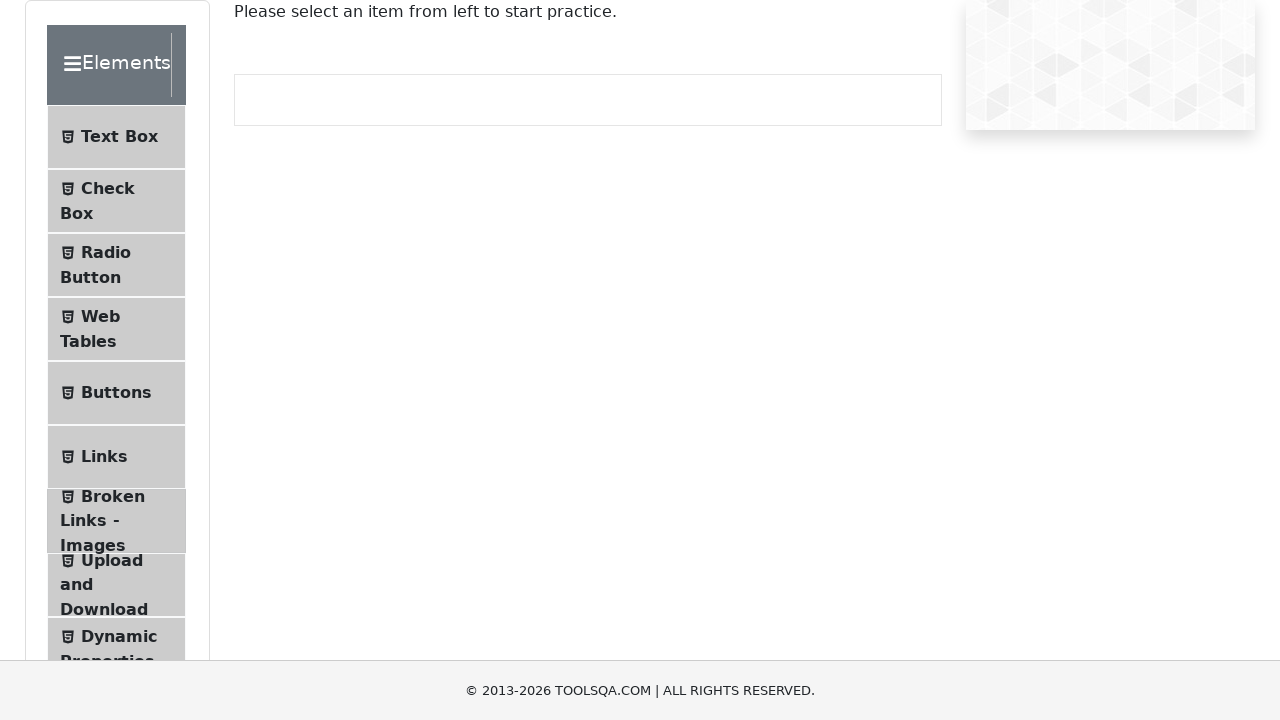

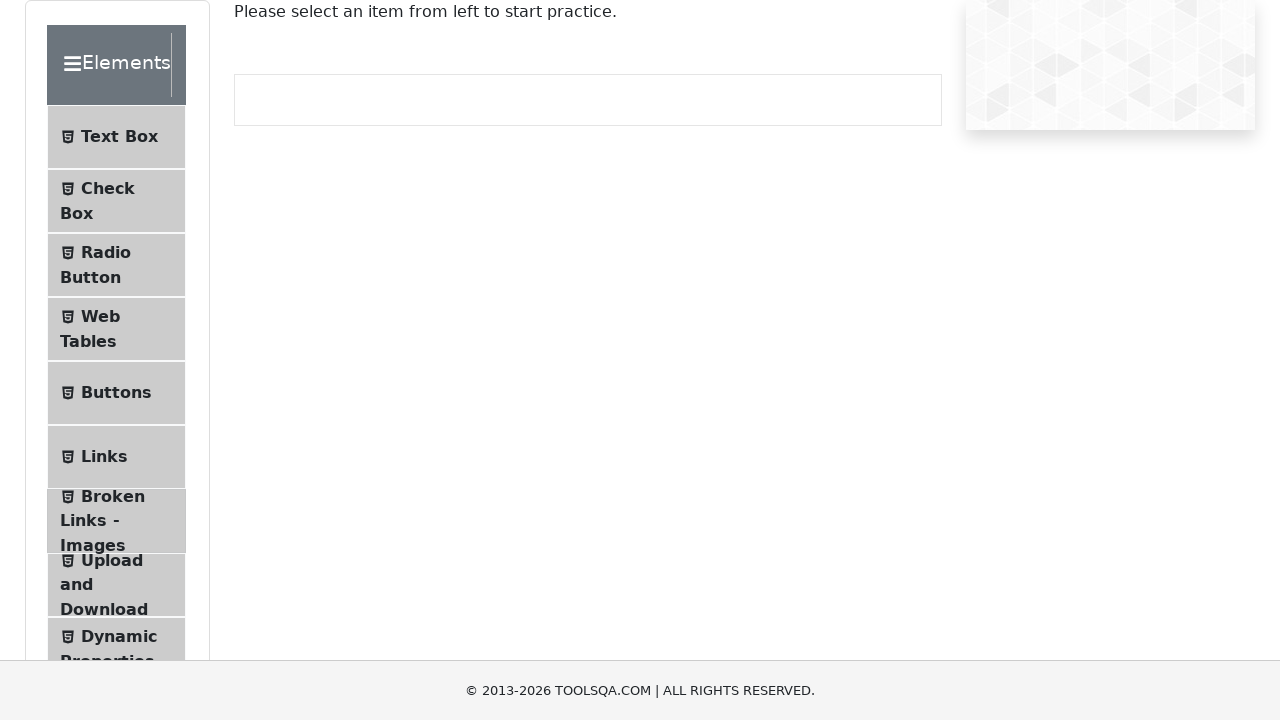